Tests that new todo items are appended to the bottom of the list by creating 3 items

Starting URL: https://demo.playwright.dev/todomvc

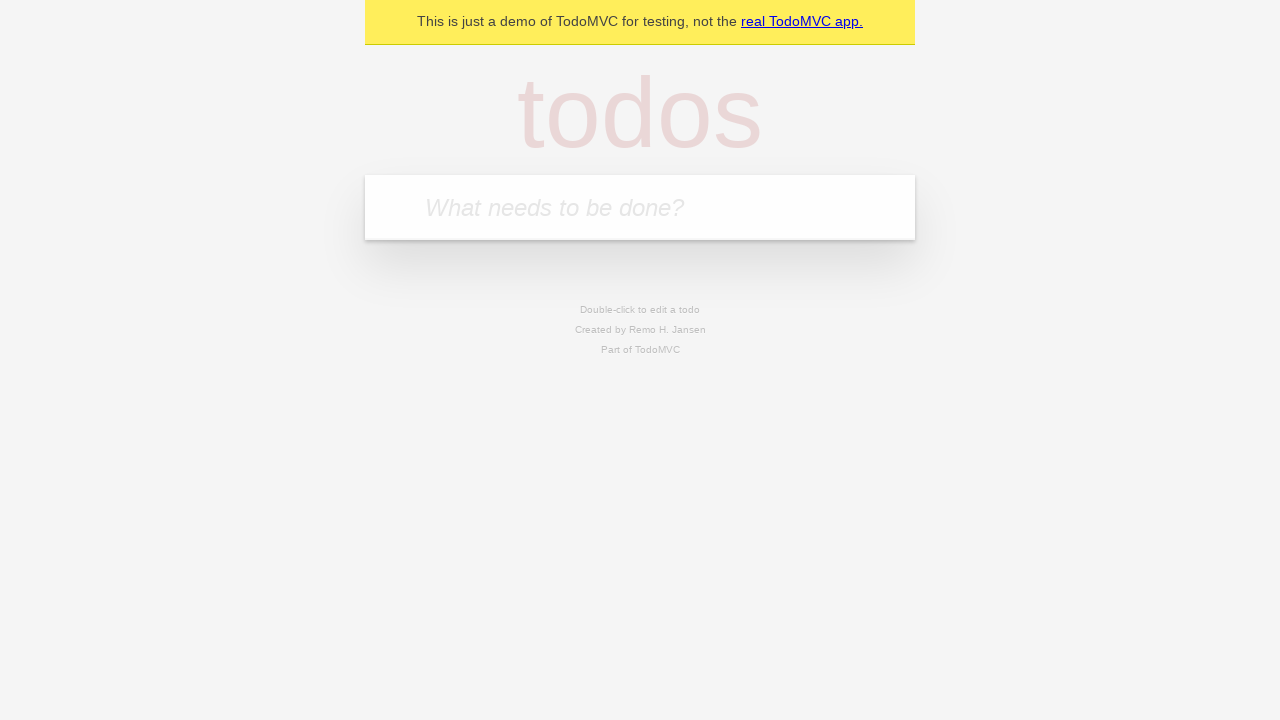

Filled new todo input with 'buy some cheese' on .new-todo
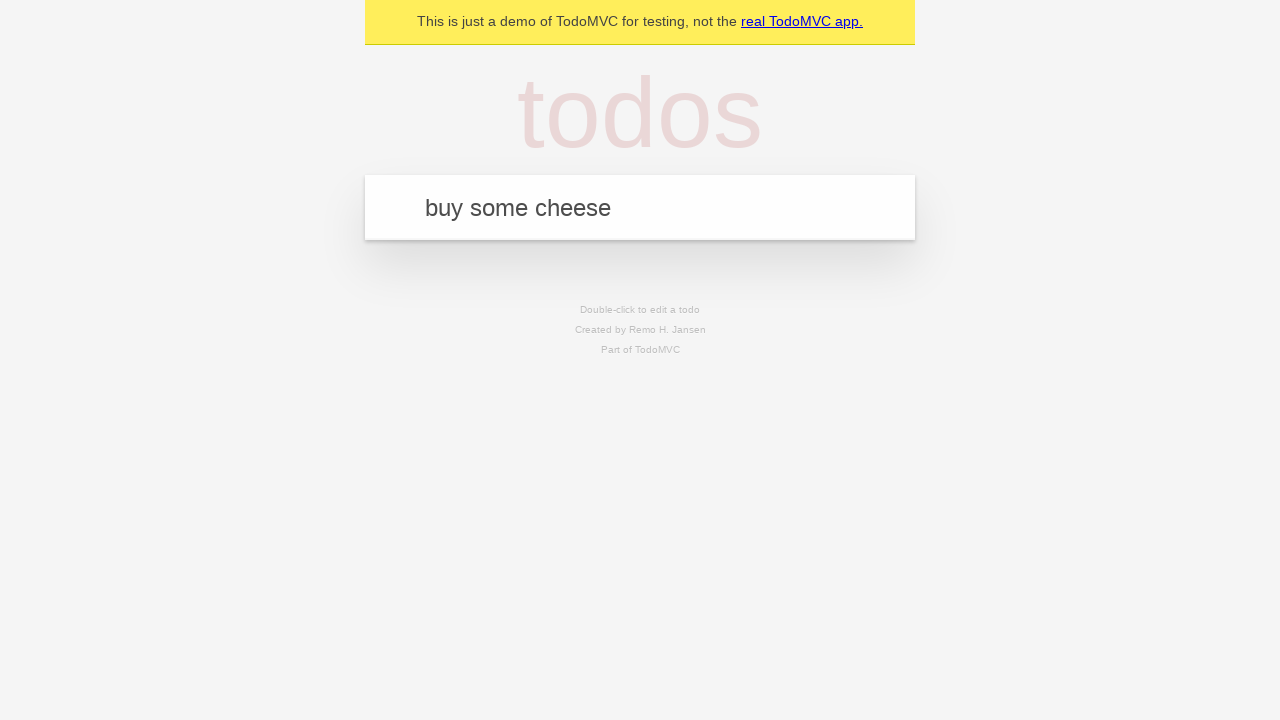

Pressed Enter to create first todo item on .new-todo
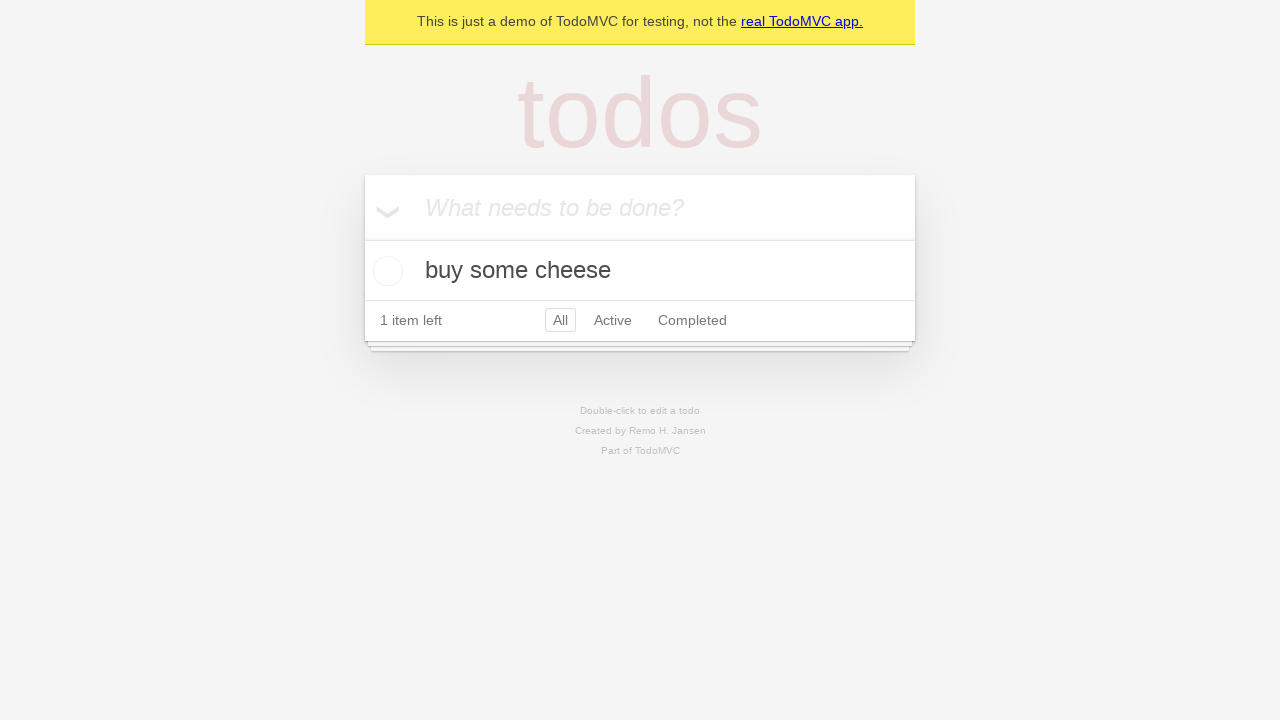

Filled new todo input with 'feed the cat' on .new-todo
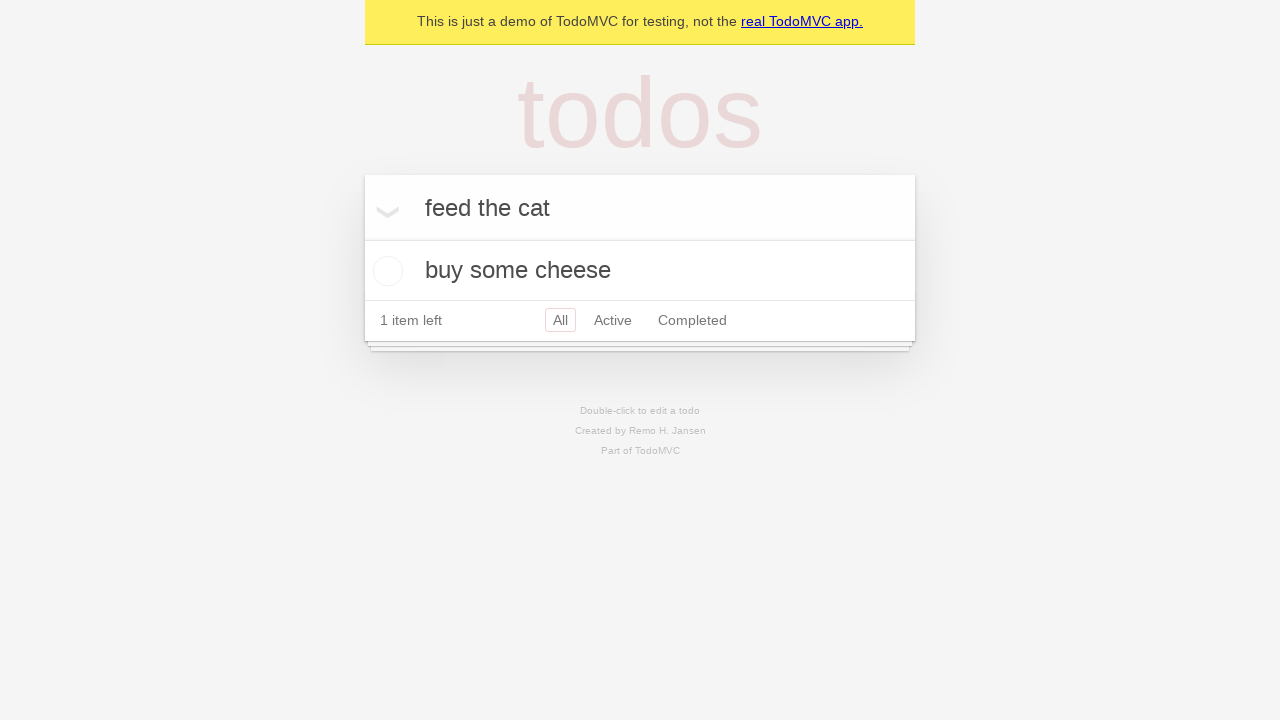

Pressed Enter to create second todo item on .new-todo
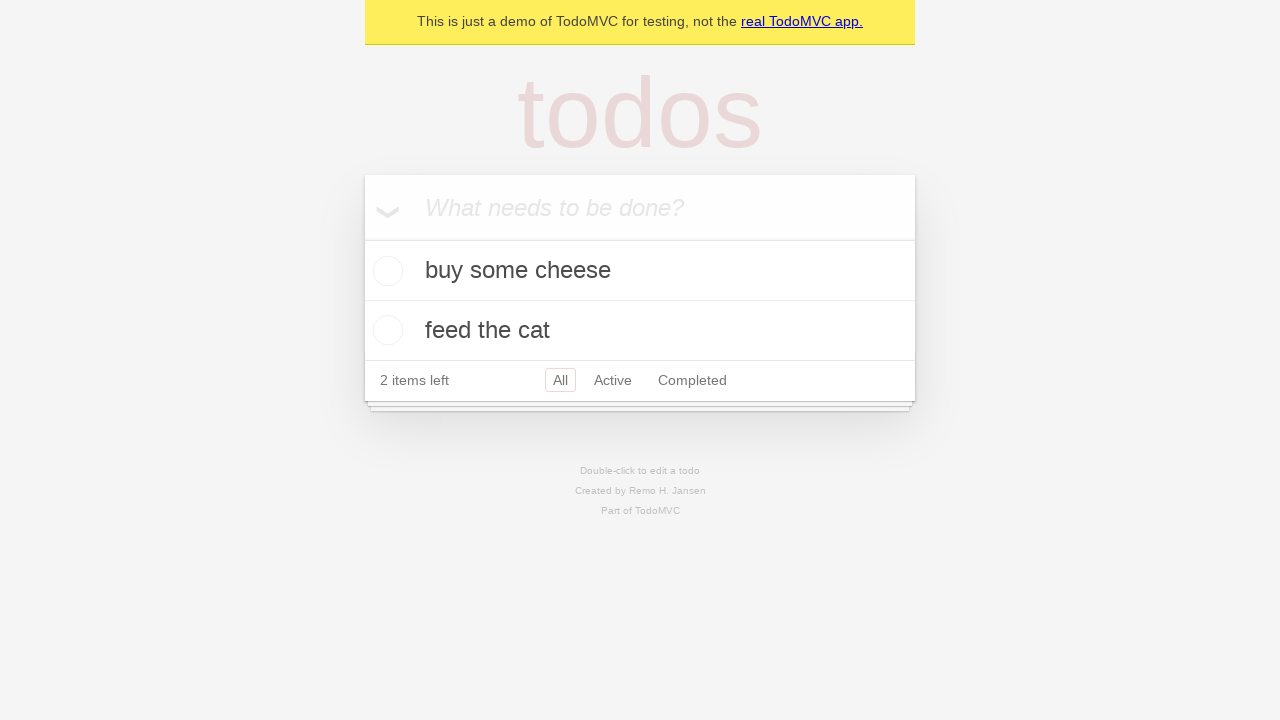

Filled new todo input with 'book a doctors appointment' on .new-todo
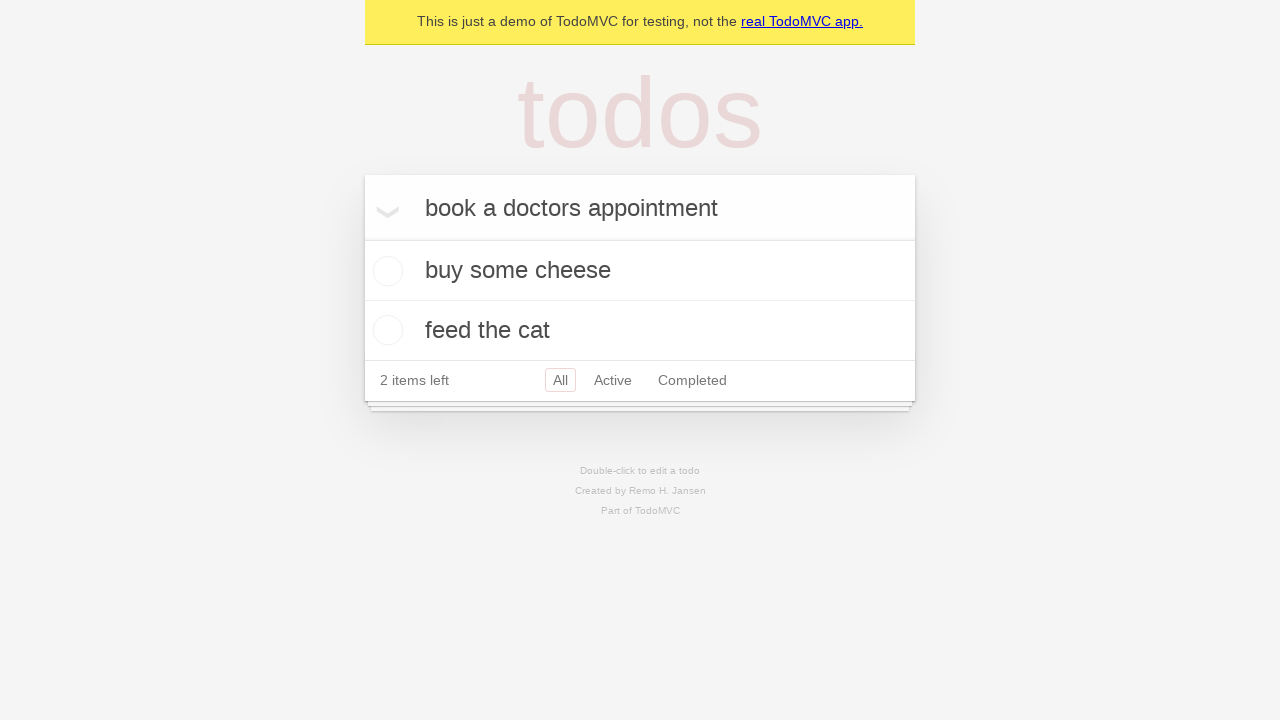

Pressed Enter to create third todo item on .new-todo
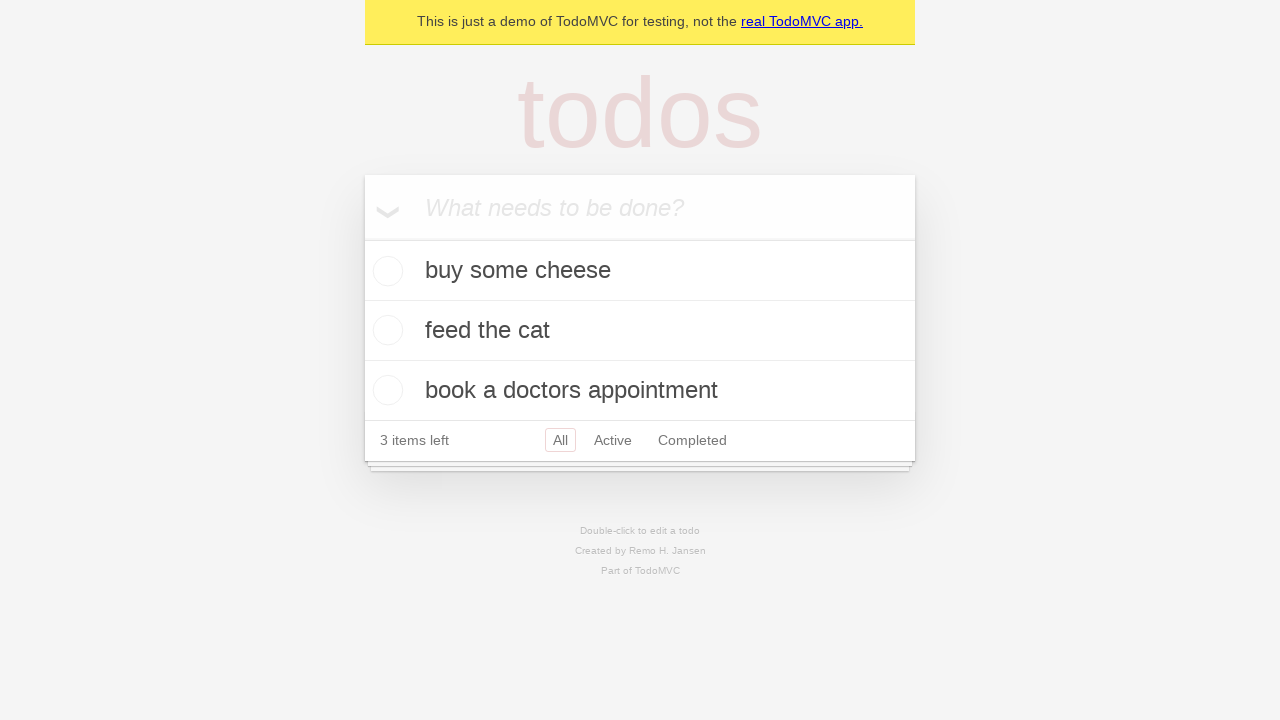

Todo count element loaded, confirming all items appended to list
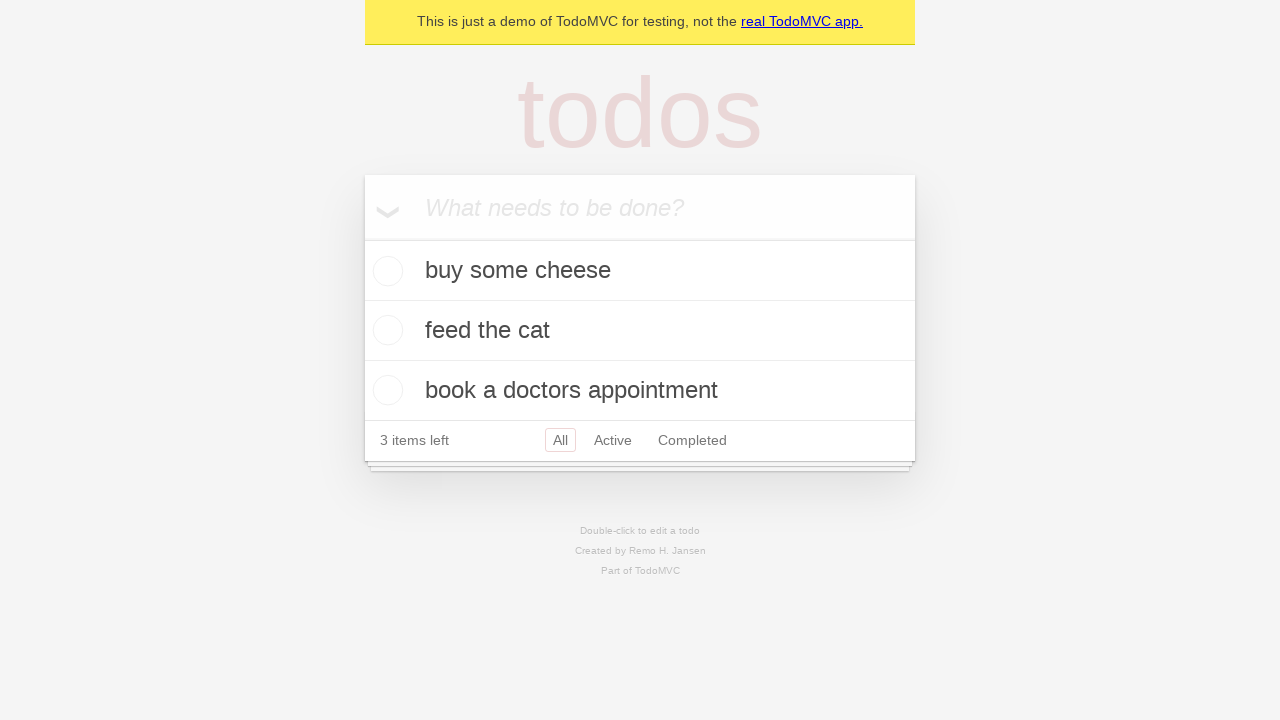

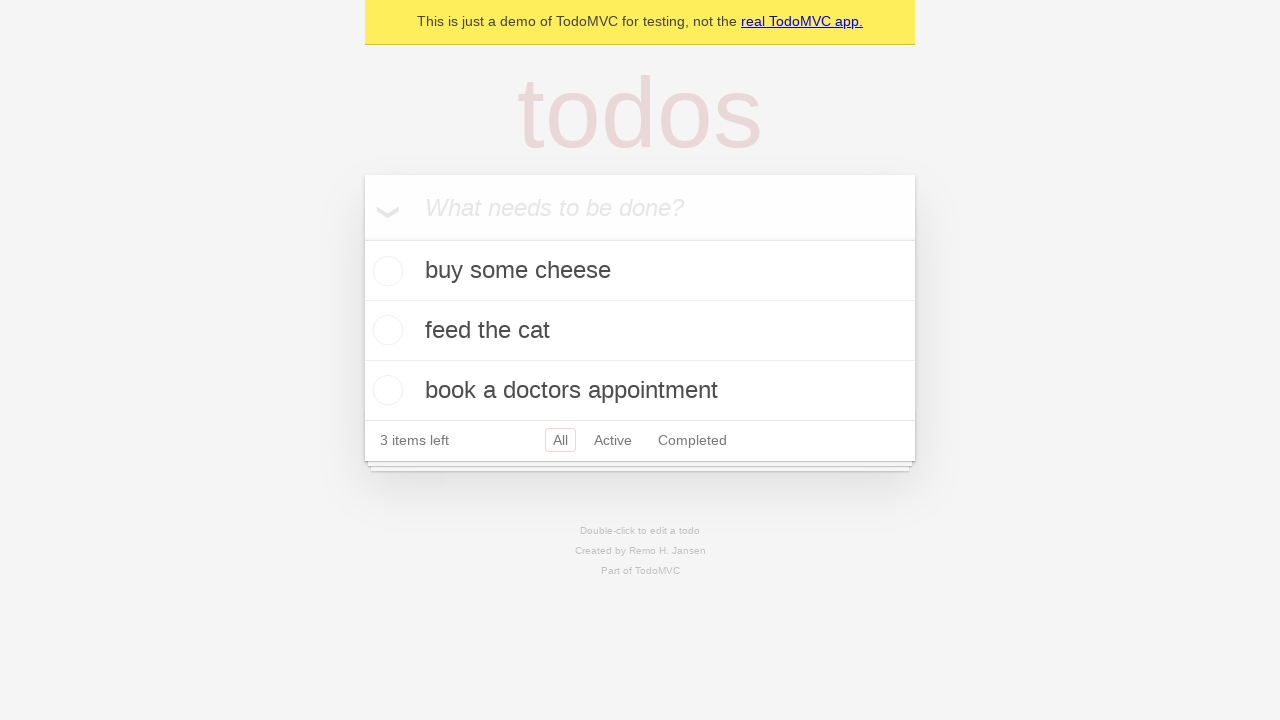